Navigates to a Marathon Bet page showing French Ligue 1 football betting odds and verifies the page loads successfully.

Starting URL: https://www.marathonbet.ru/su/popular/Football/France/Ligue+1+-+21533

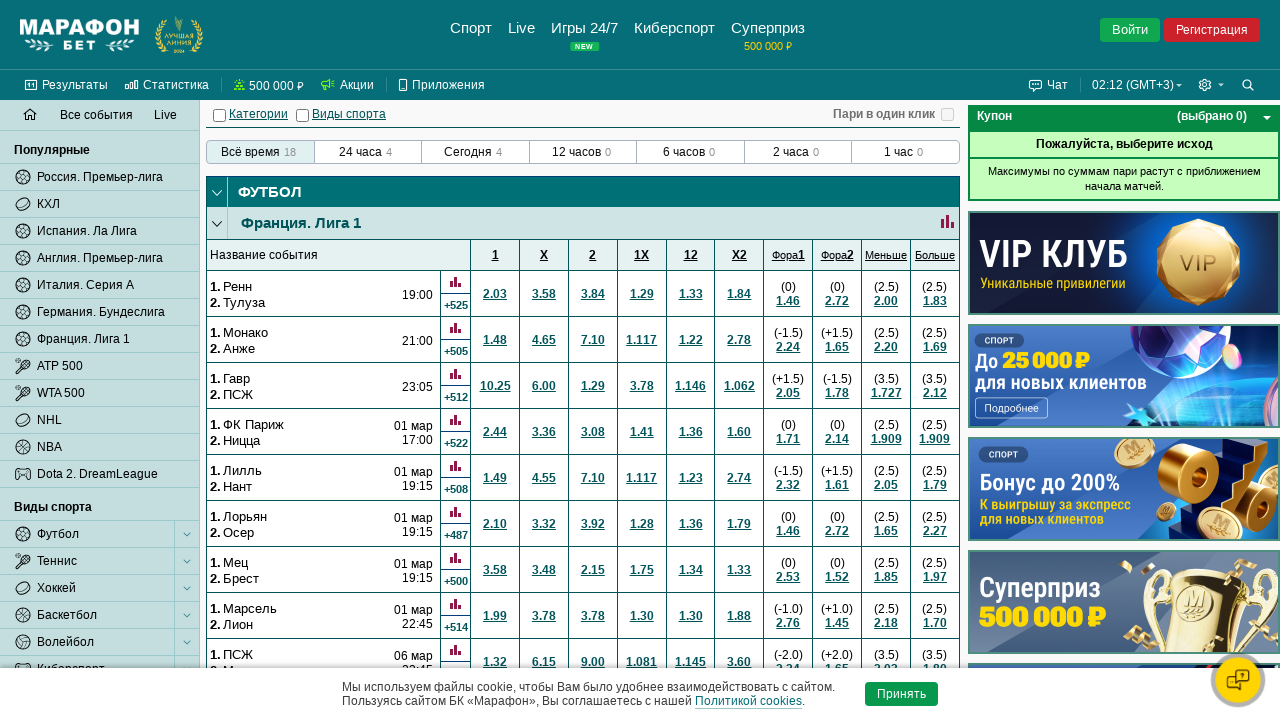

Waited for network idle state - page content loaded
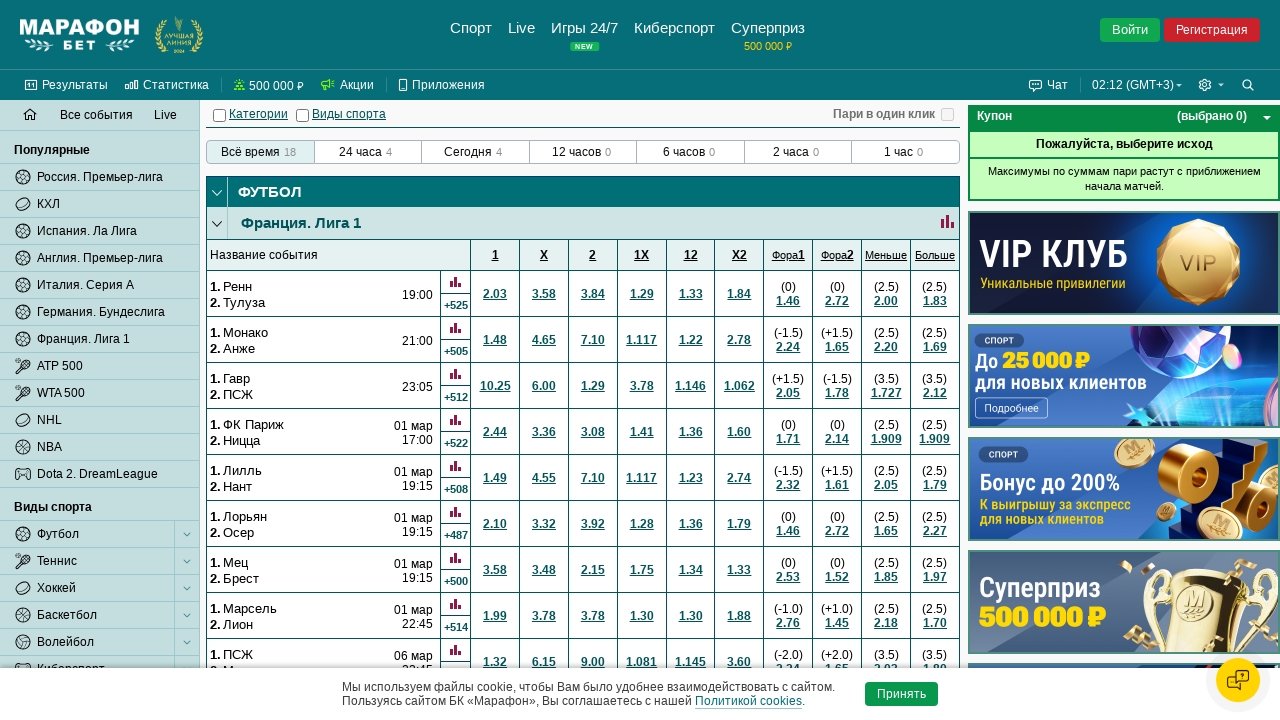

Verified page body element is present - Marathon Bet Ligue 1 page loaded successfully
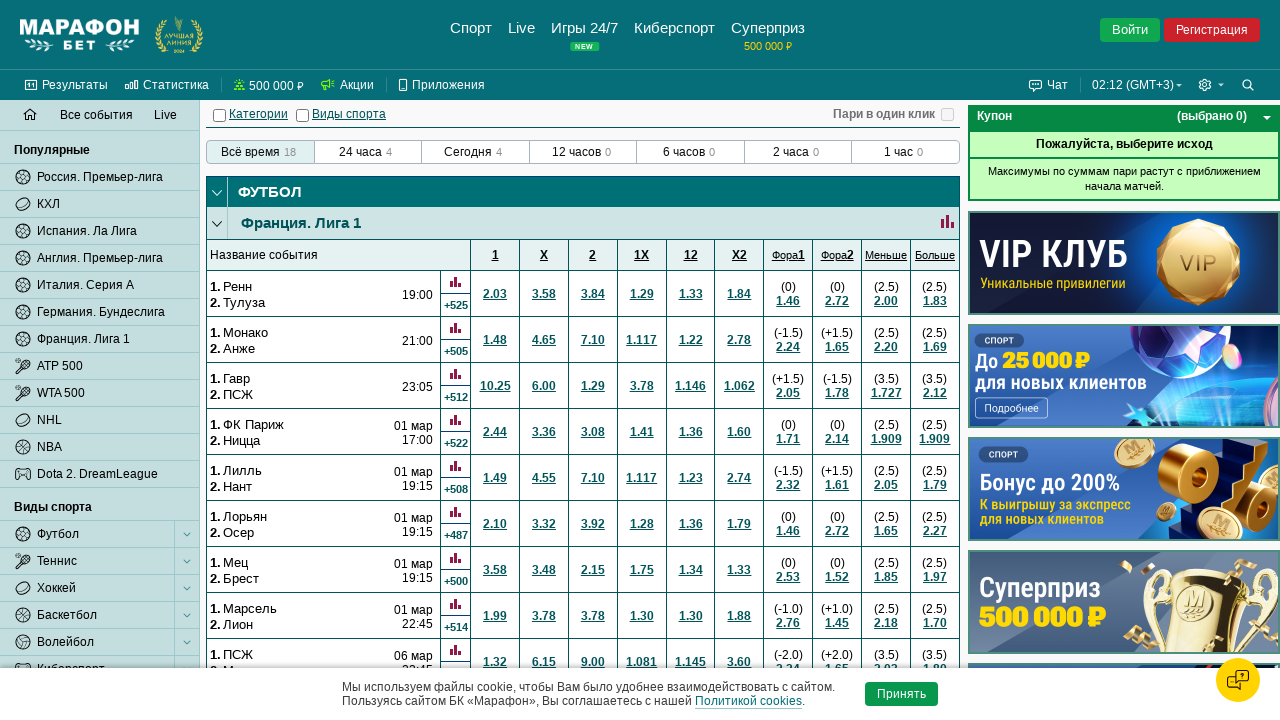

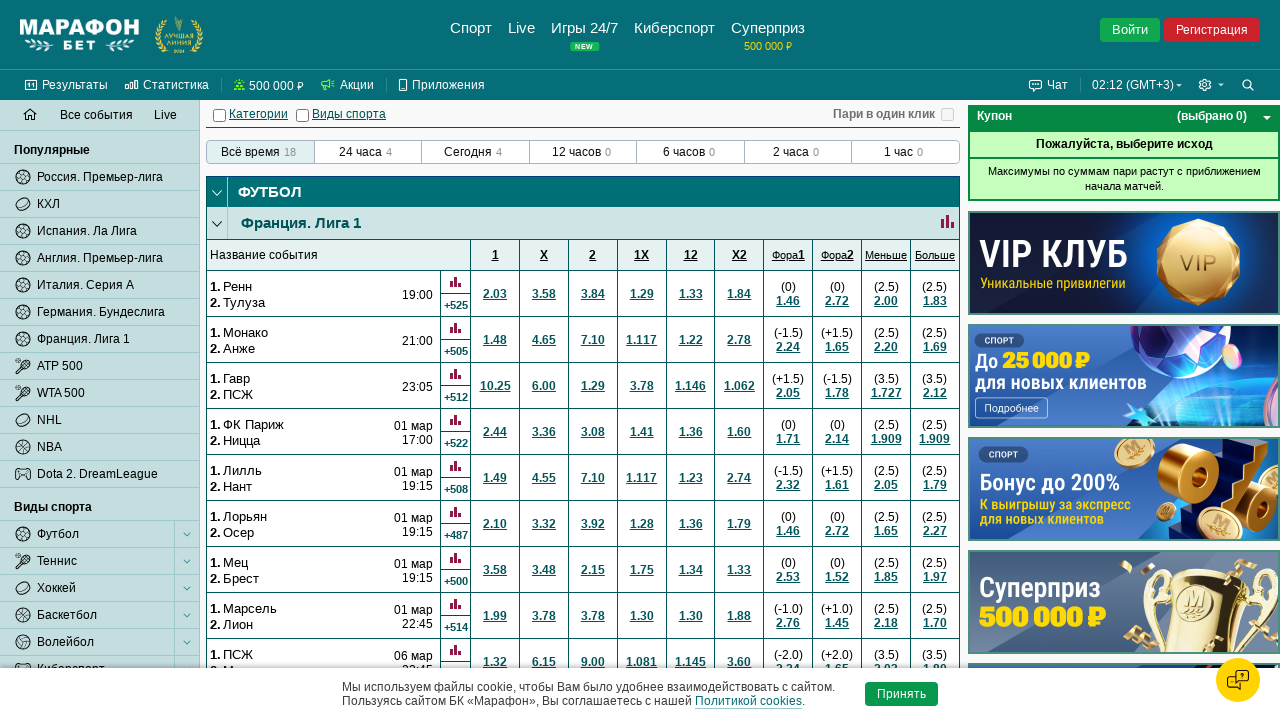